Tests GitHub repository search and navigation by searching for a specific repository, navigating to it, and verifying that a specific issue exists in the Issues tab

Starting URL: https://github.com

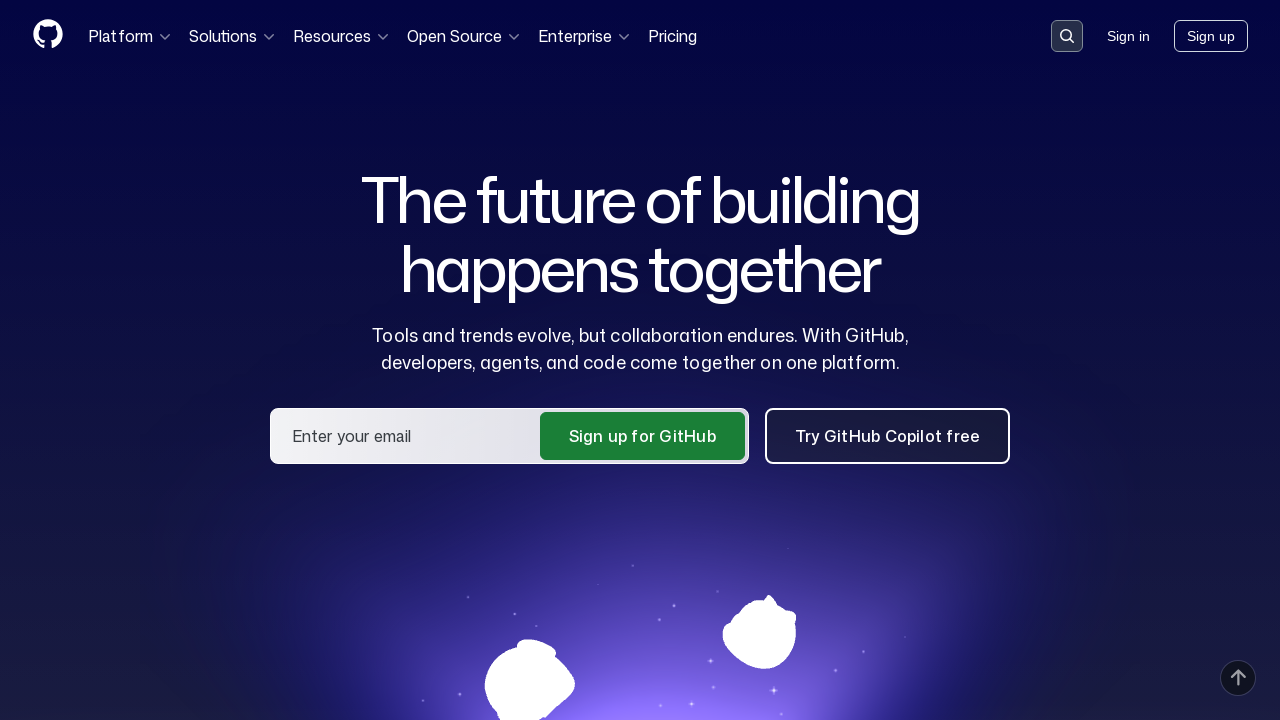

Clicked on search input field at (1067, 36) on .search-input
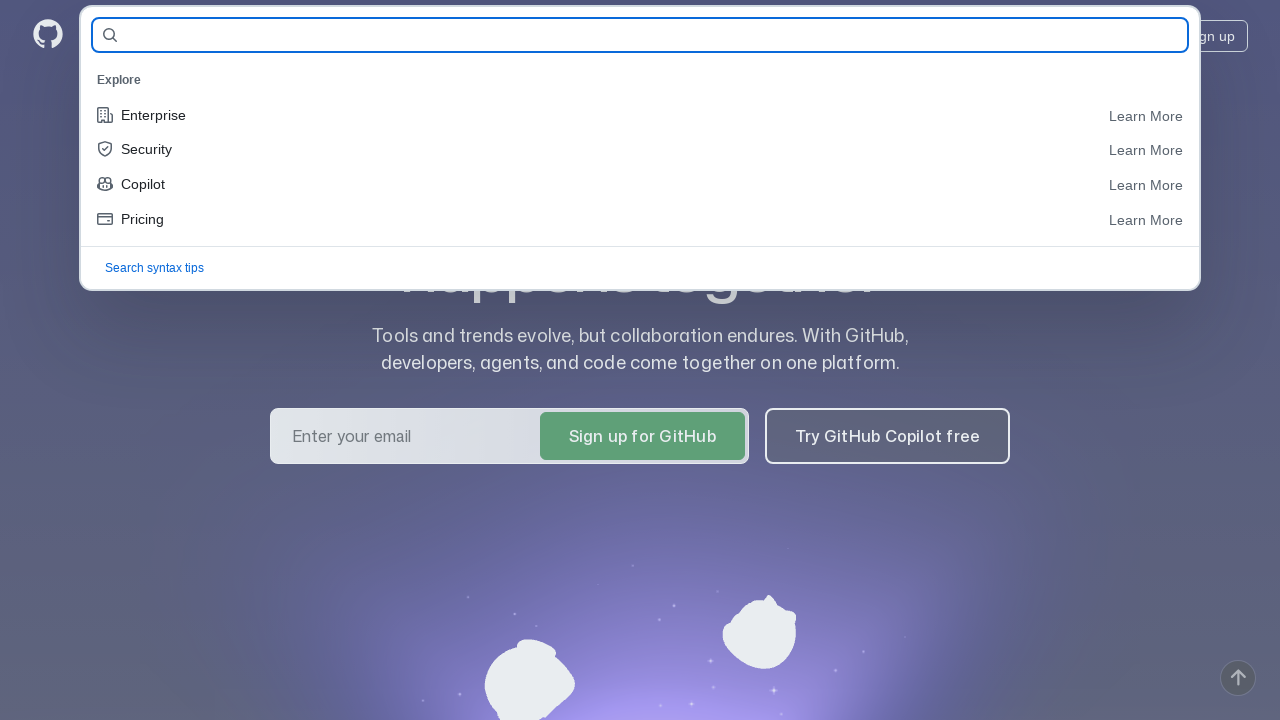

Filled search field with 'alyonachern/project-for-git-test' on #query-builder-test
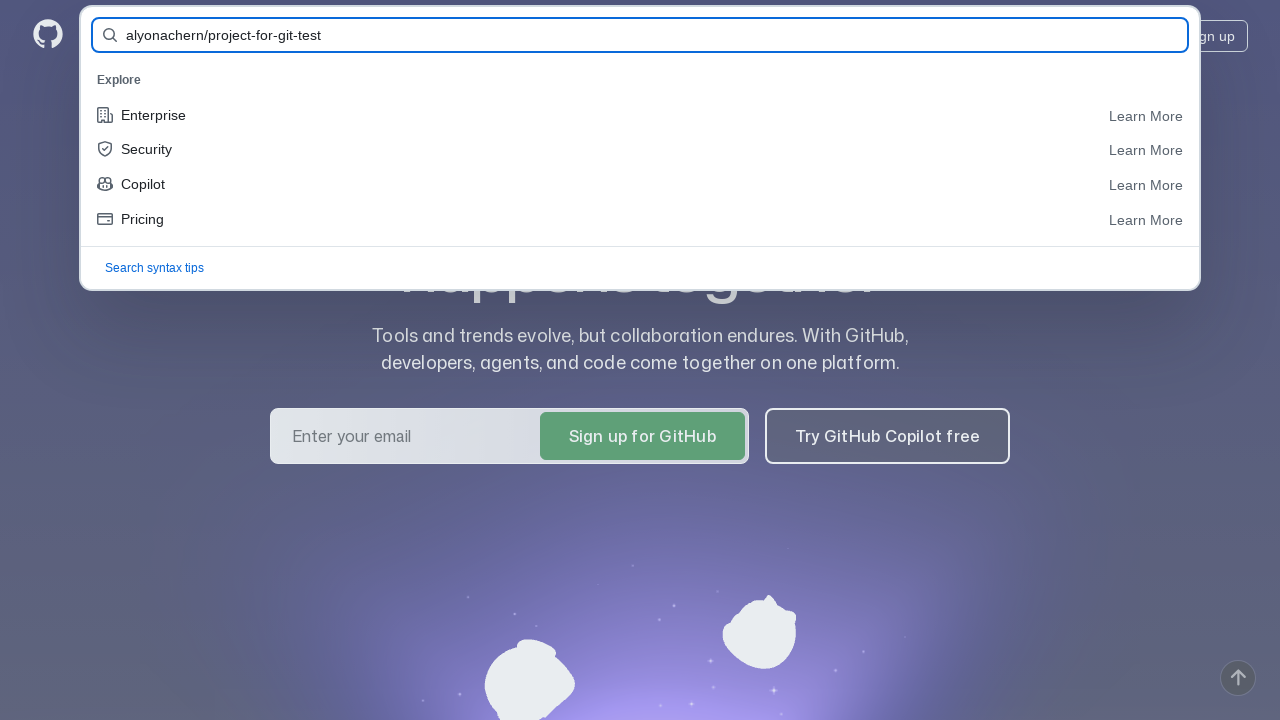

Pressed Enter to search for repository on #query-builder-test
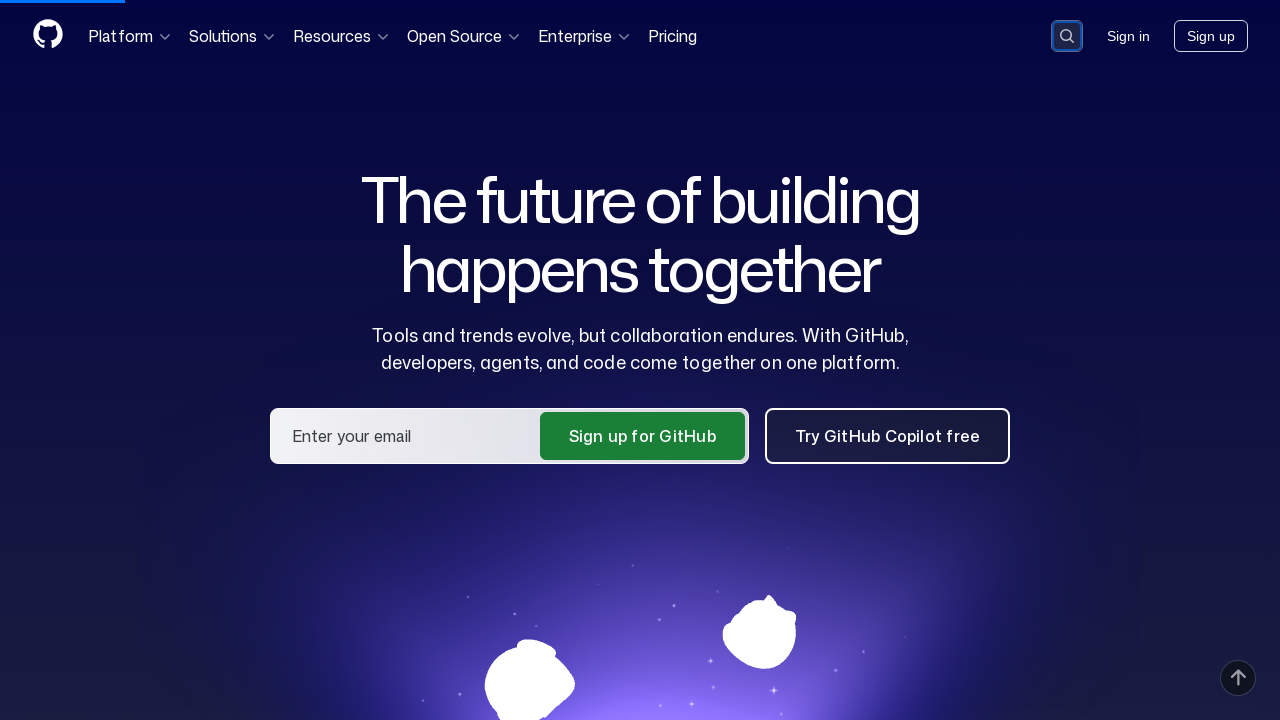

Clicked on repository link 'alyonachern/project-for-git-test' at (486, 161) on a:has-text('alyonachern/project-for-git-test')
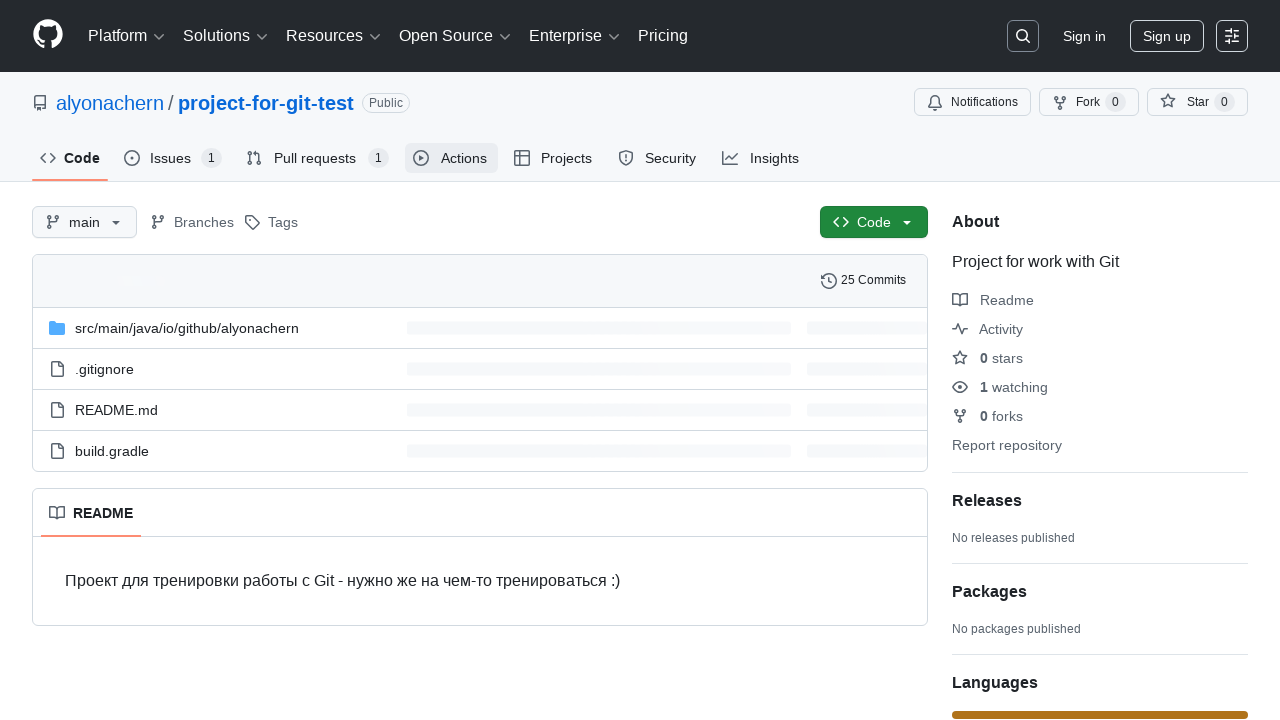

Clicked on Issues tab at (173, 158) on #issues-tab
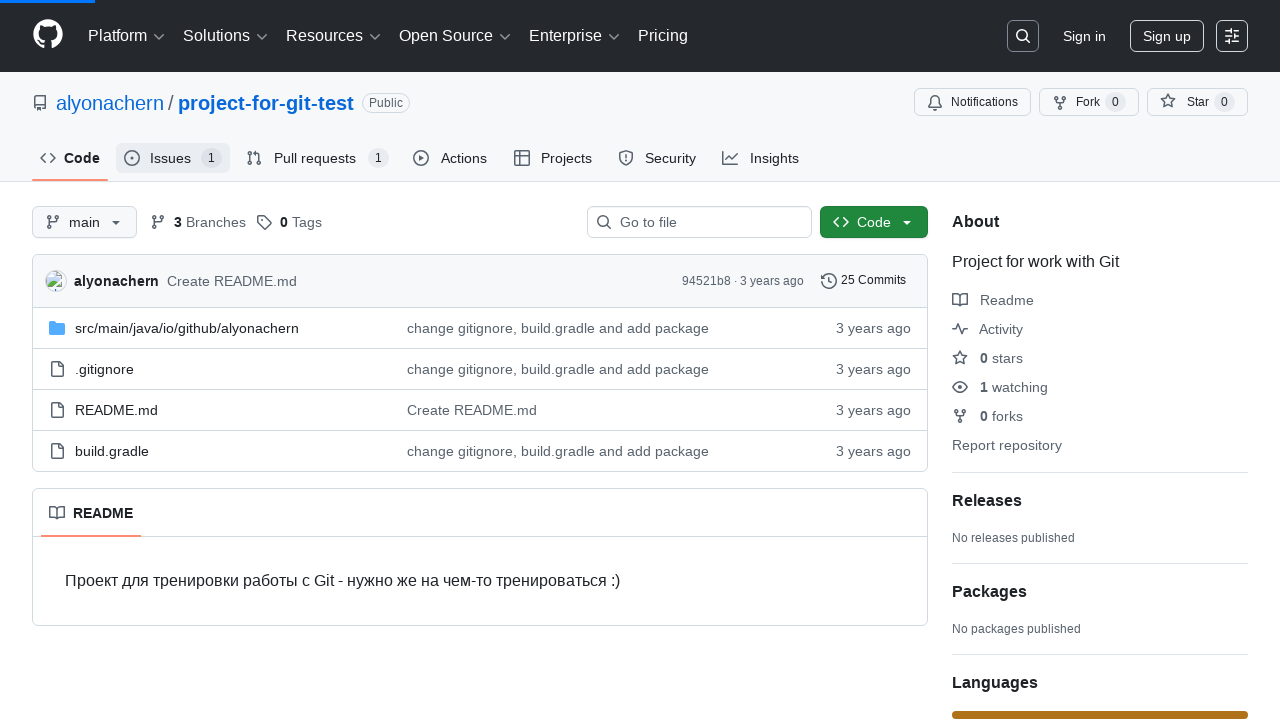

Verified that issue with text 'Issue for issue' exists
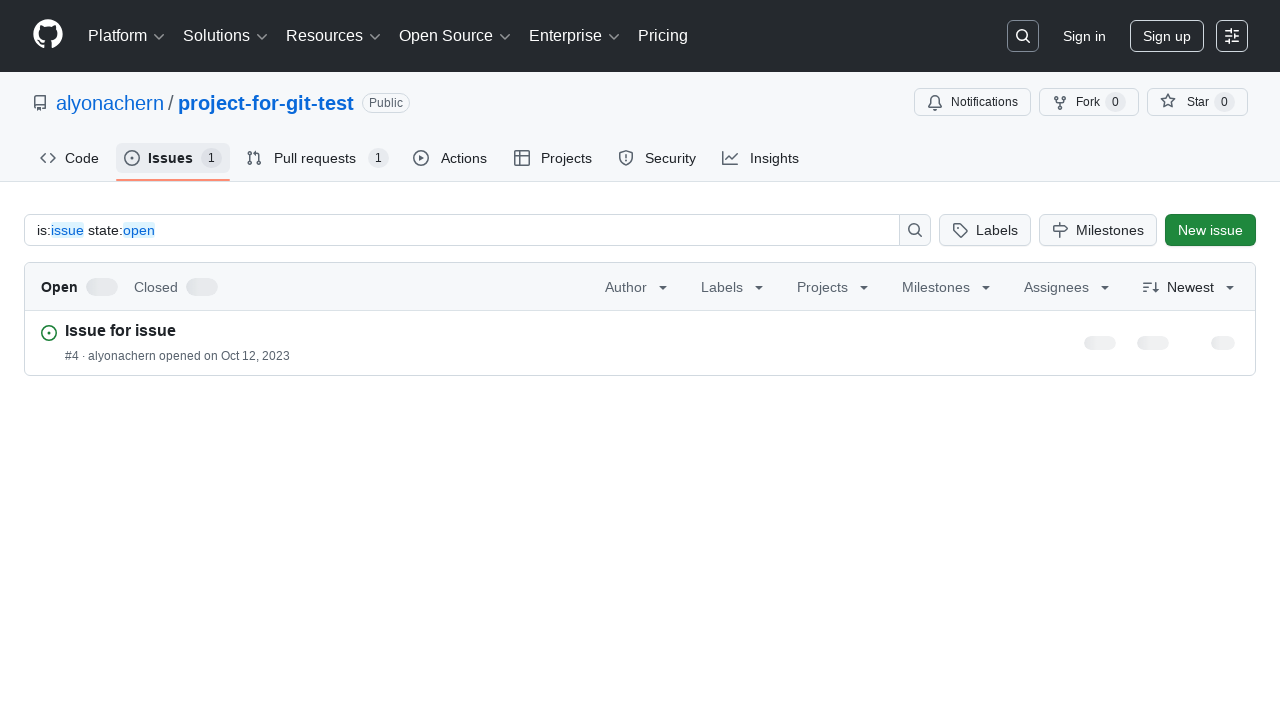

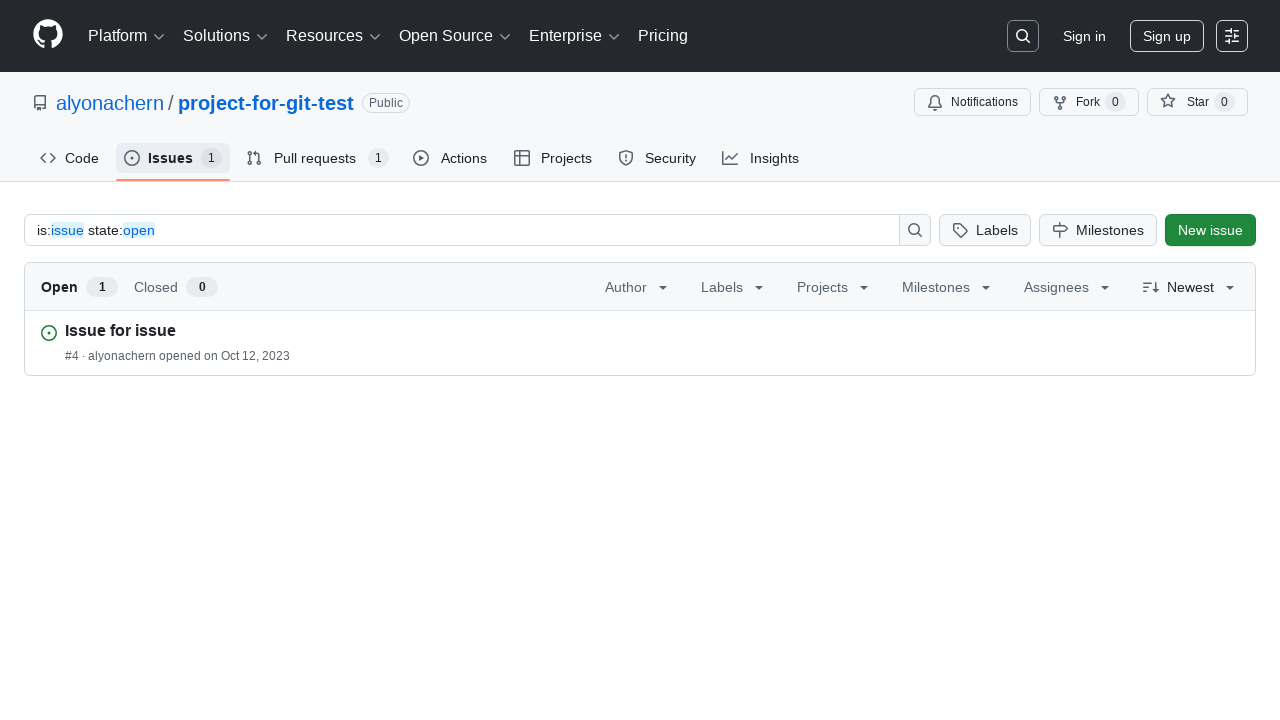